Tests sorting the Due column in ascending order using semantic class-based locators on the second table.

Starting URL: http://the-internet.herokuapp.com/tables

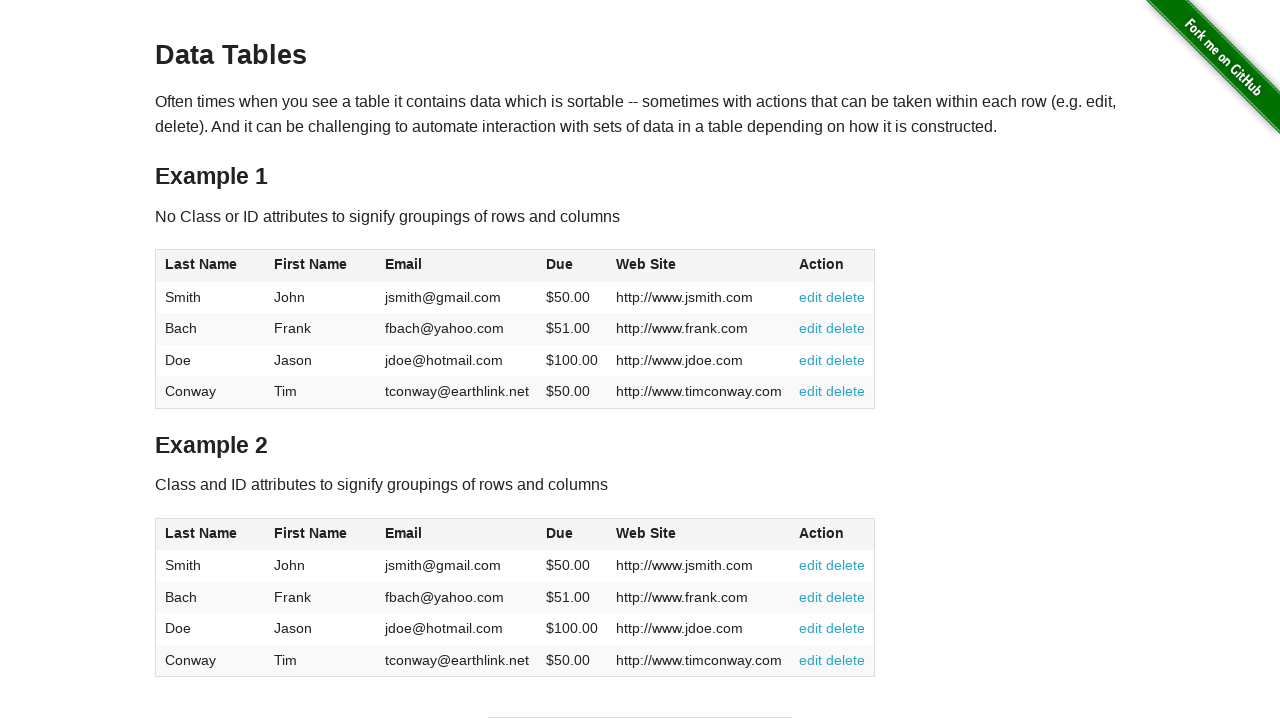

Clicked Due column header in second table to sort at (560, 533) on #table2 thead .dues
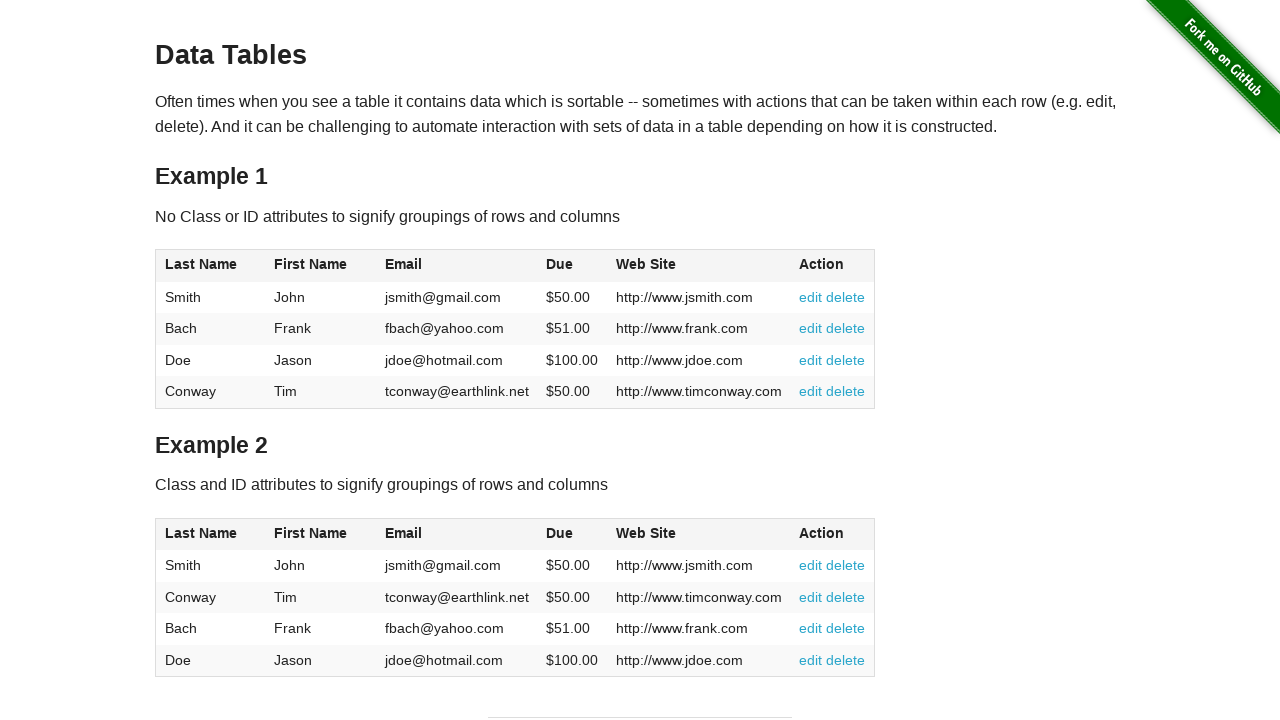

Due column data loaded in second table
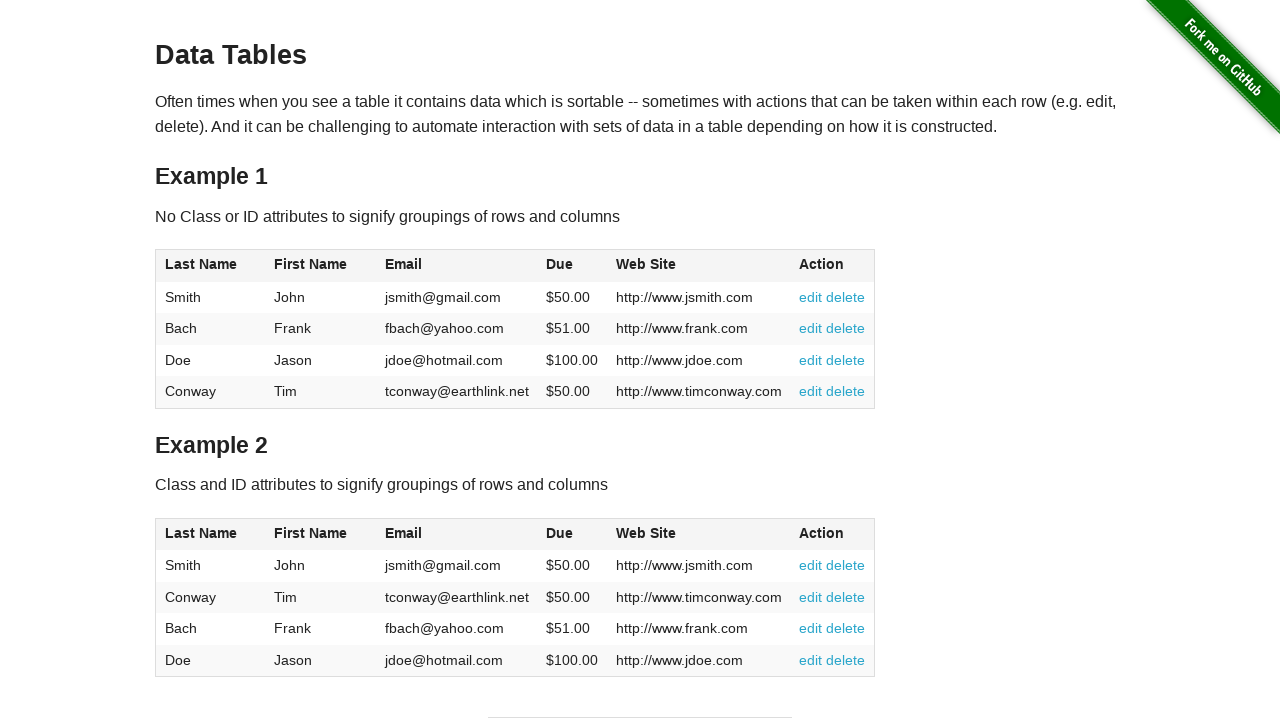

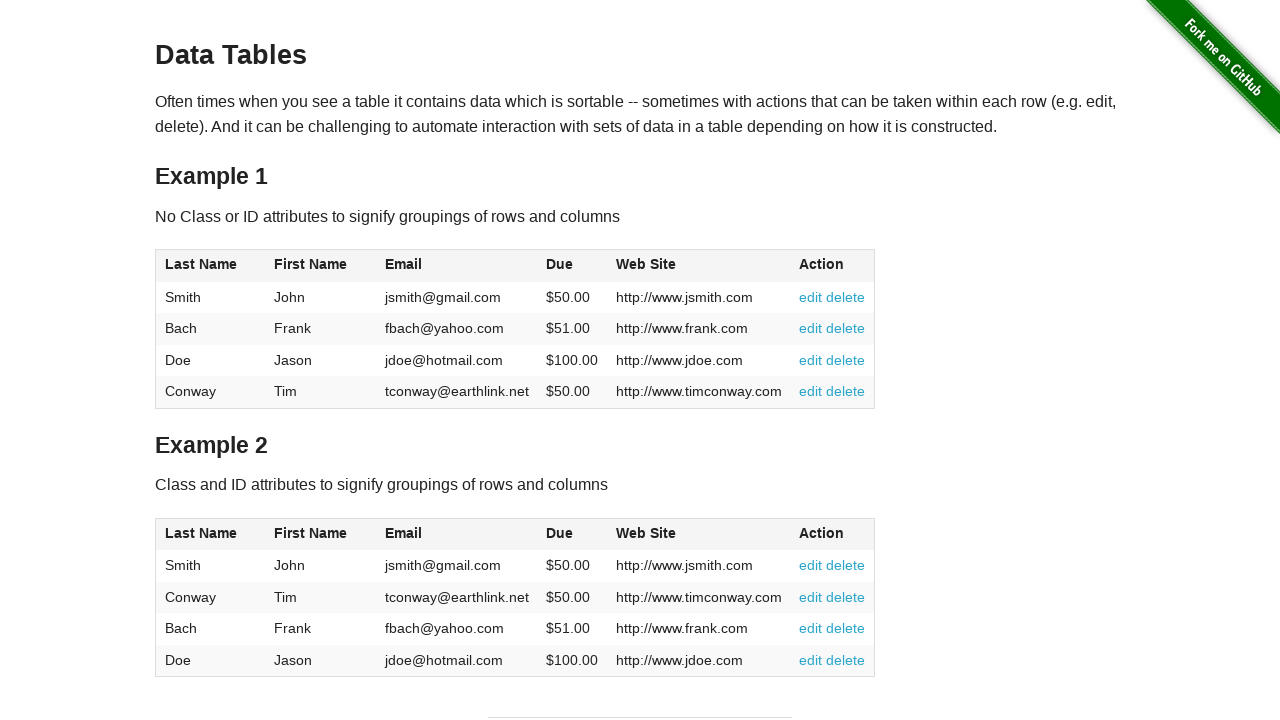